Tests iframe switching functionality by accessing content within two different frames and returning to the main document

Starting URL: https://demoqa.com/frames

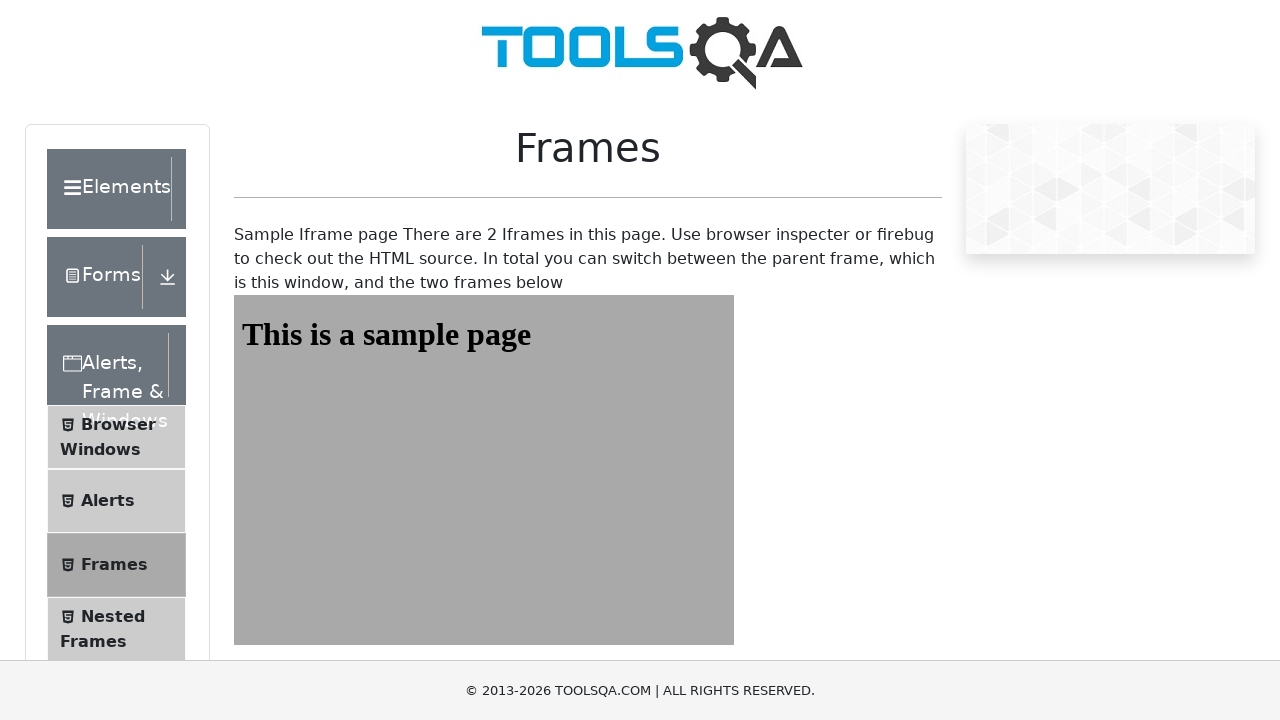

Navigated to iframe switching test page at https://demoqa.com/frames
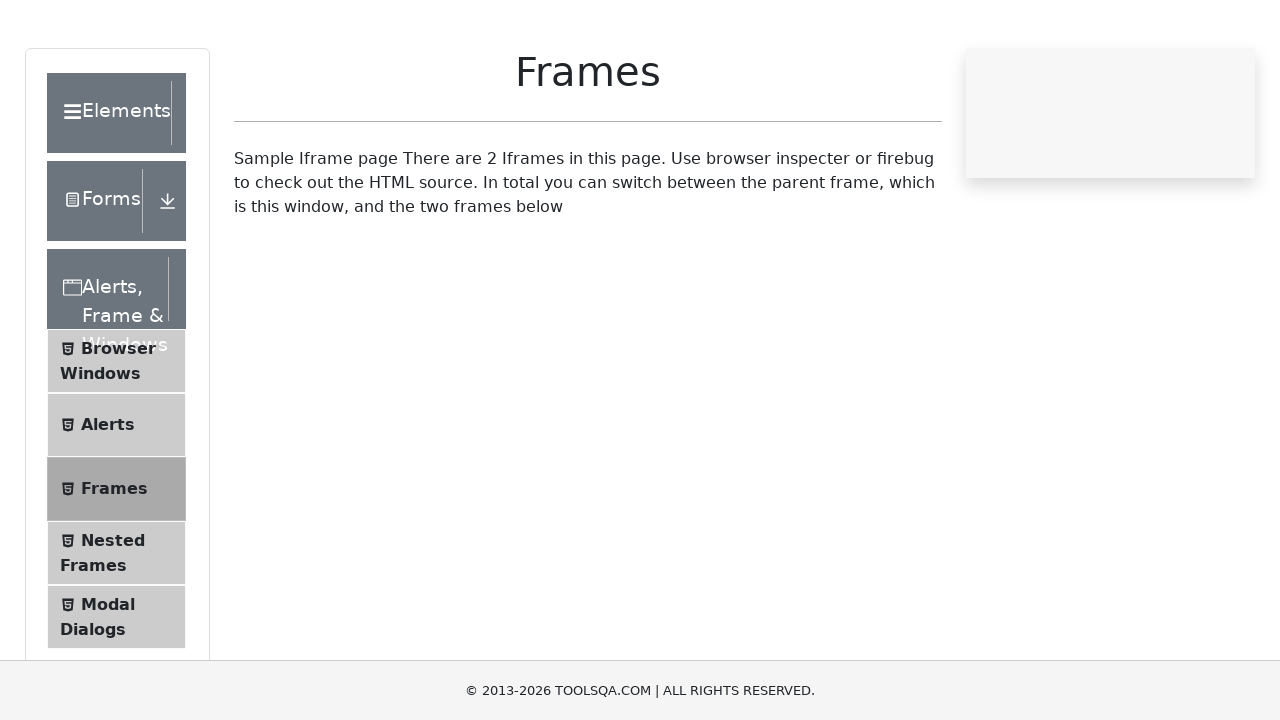

Accessed first iframe (frame1)
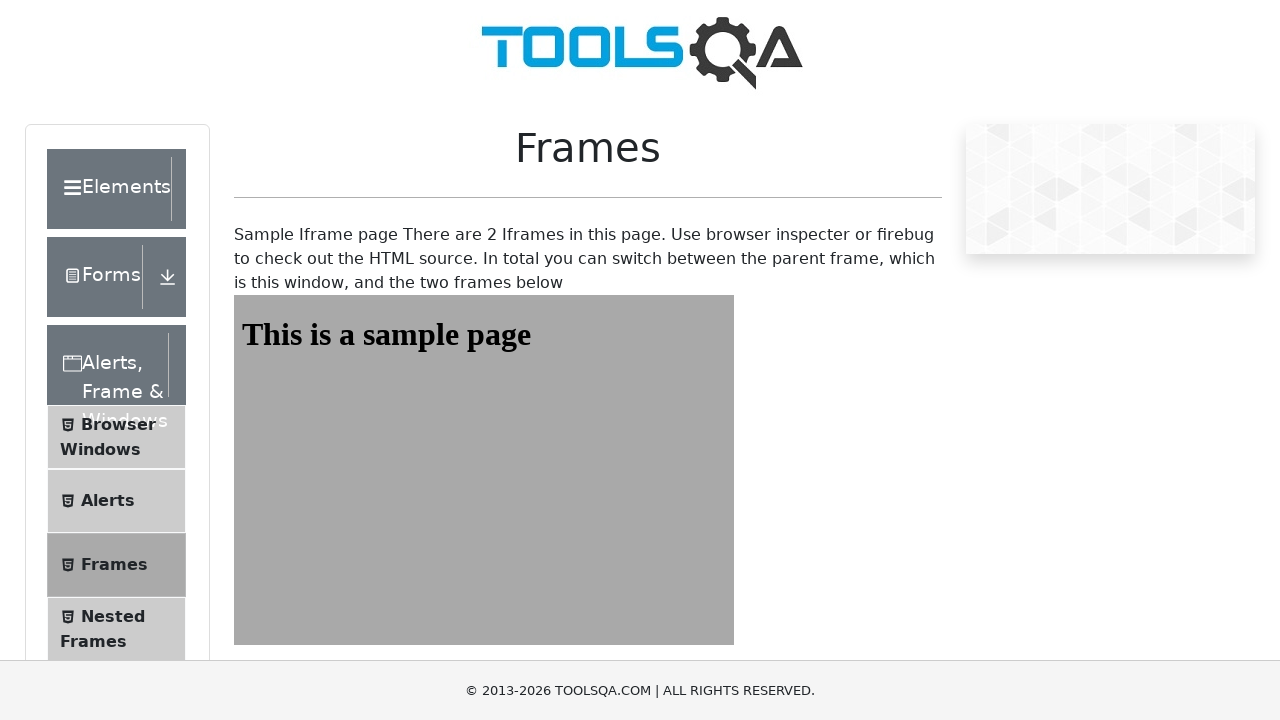

Retrieved text from first frame: This is a sample page
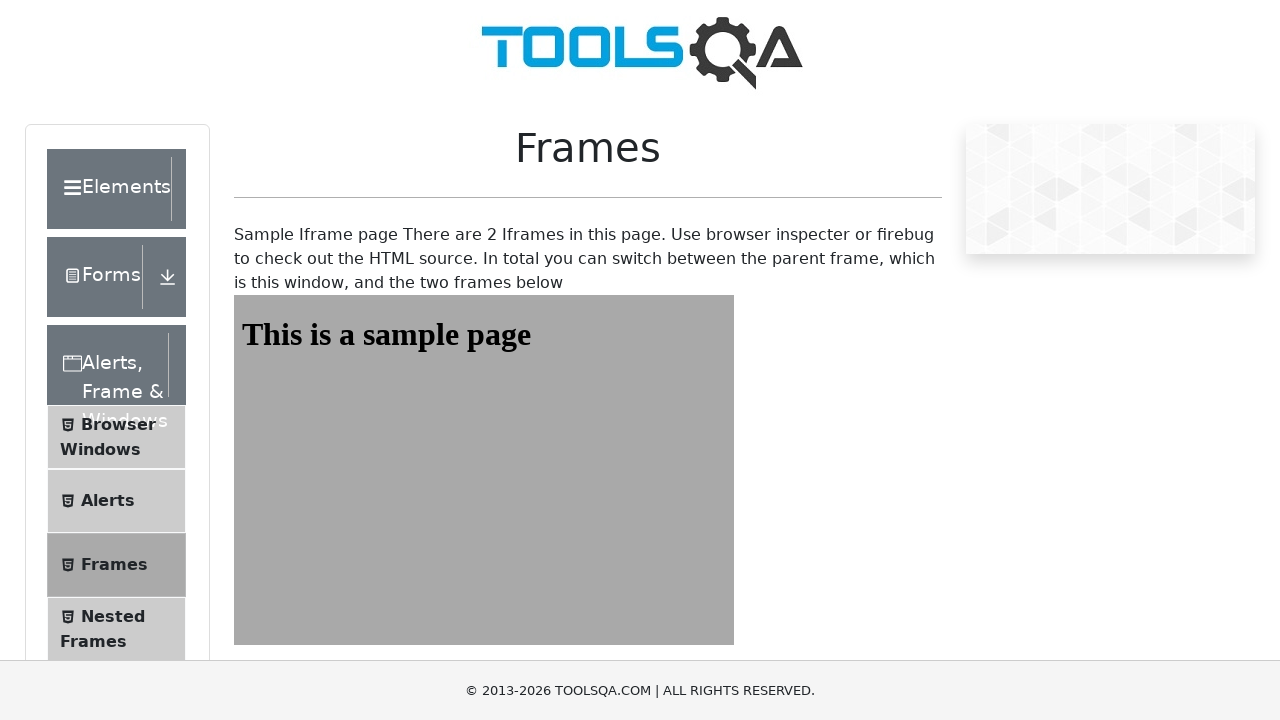

Accessed second iframe (frame2)
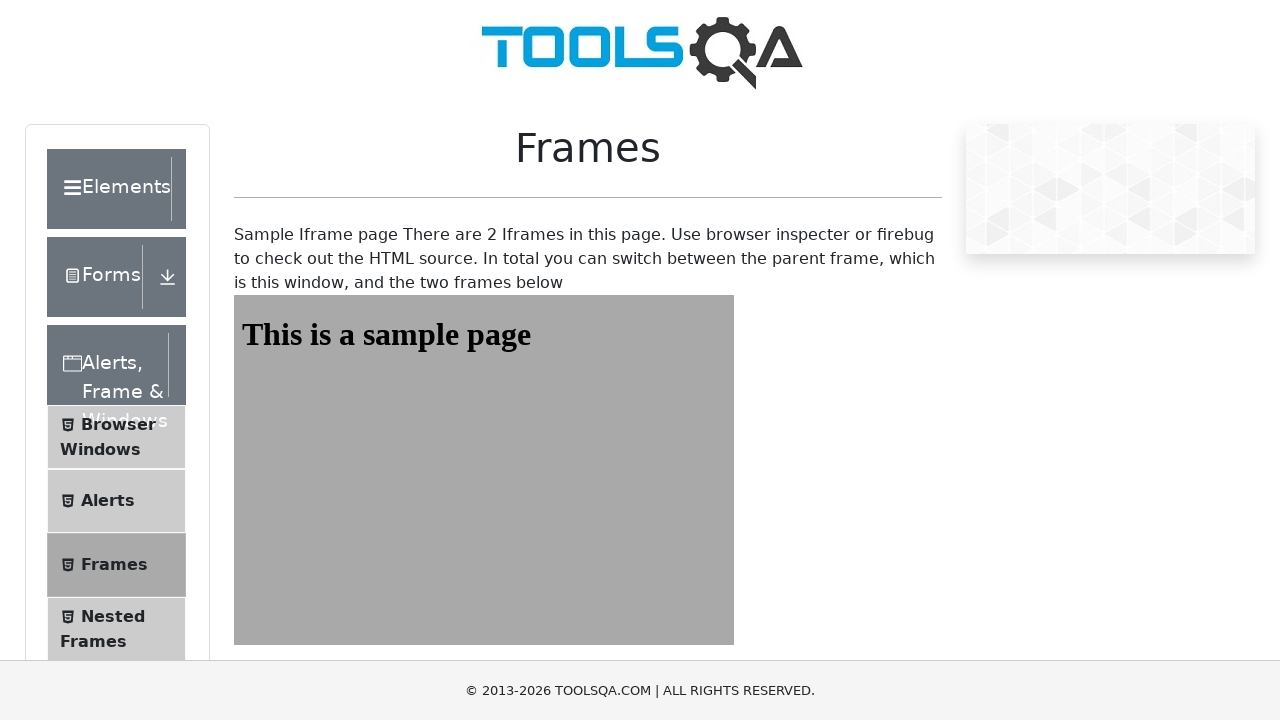

Retrieved text from second frame: This is a sample page
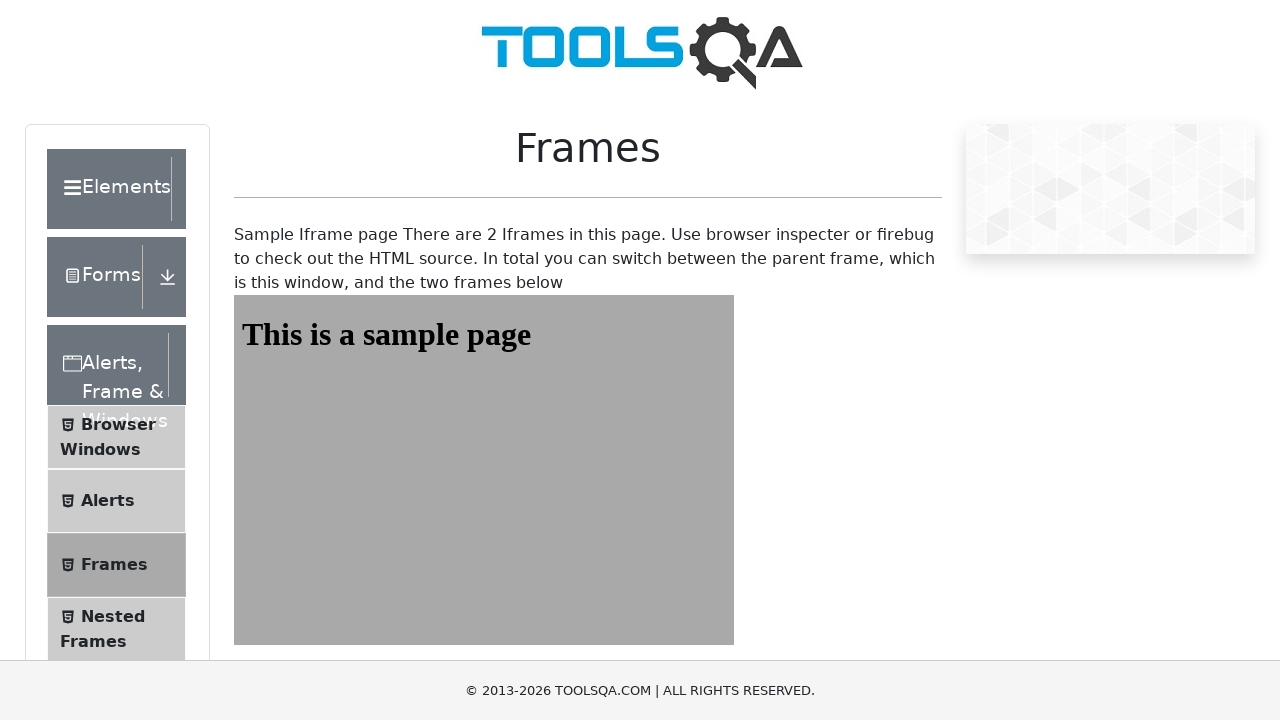

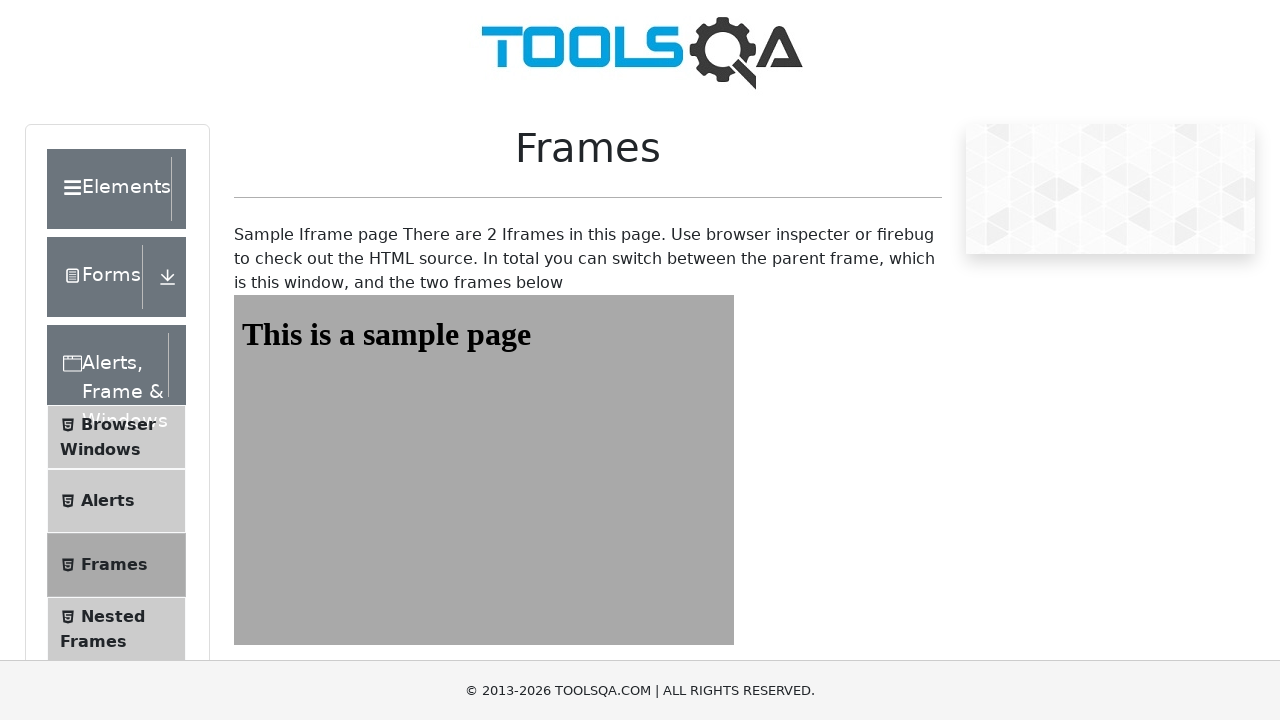